Tests opting out of A/B tests by adding an opt-out cookie before visiting the A/B test page

Starting URL: http://the-internet.herokuapp.com

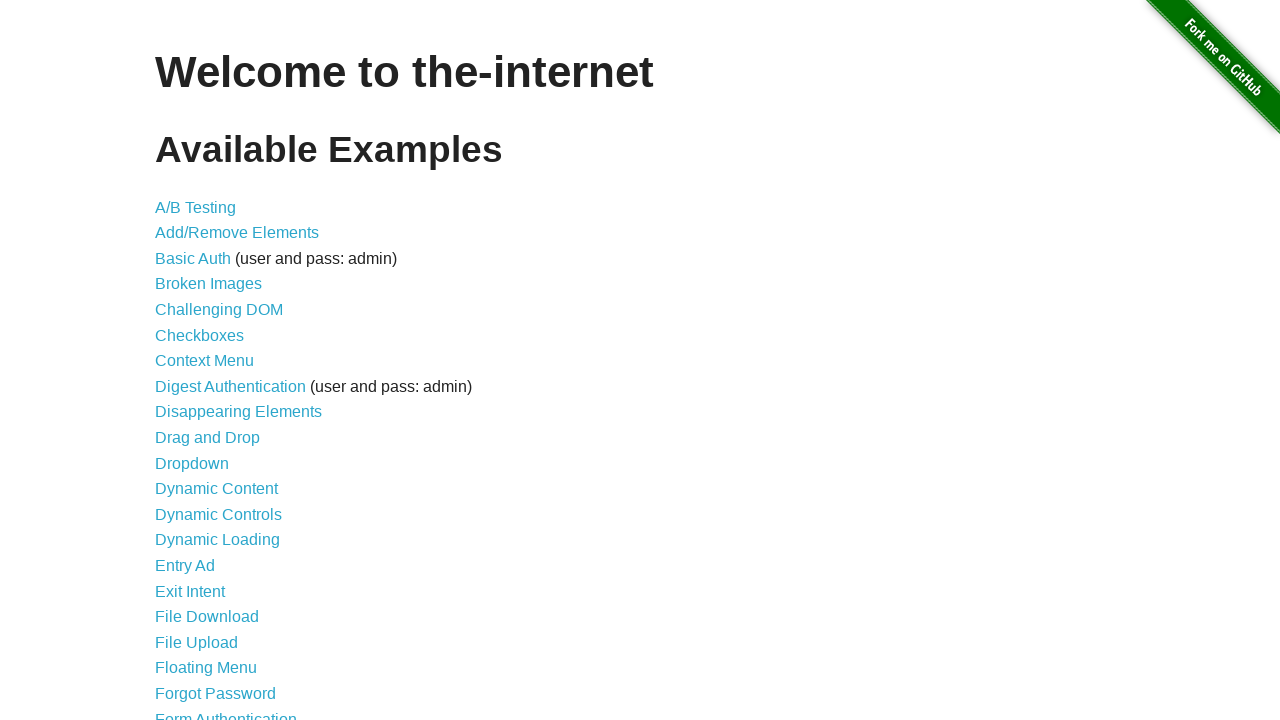

Added optimizelyOptOut cookie to opt out of A/B tests
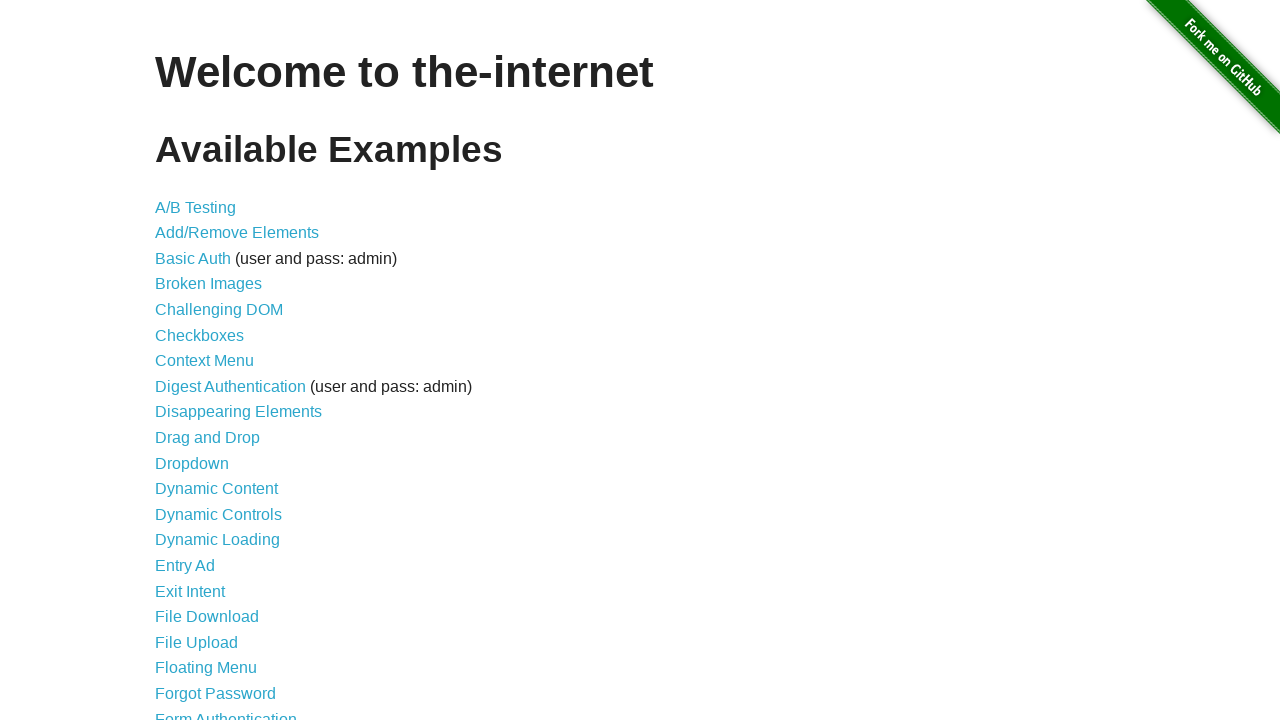

Navigated to A/B test page at http://the-internet.herokuapp.com/abtest
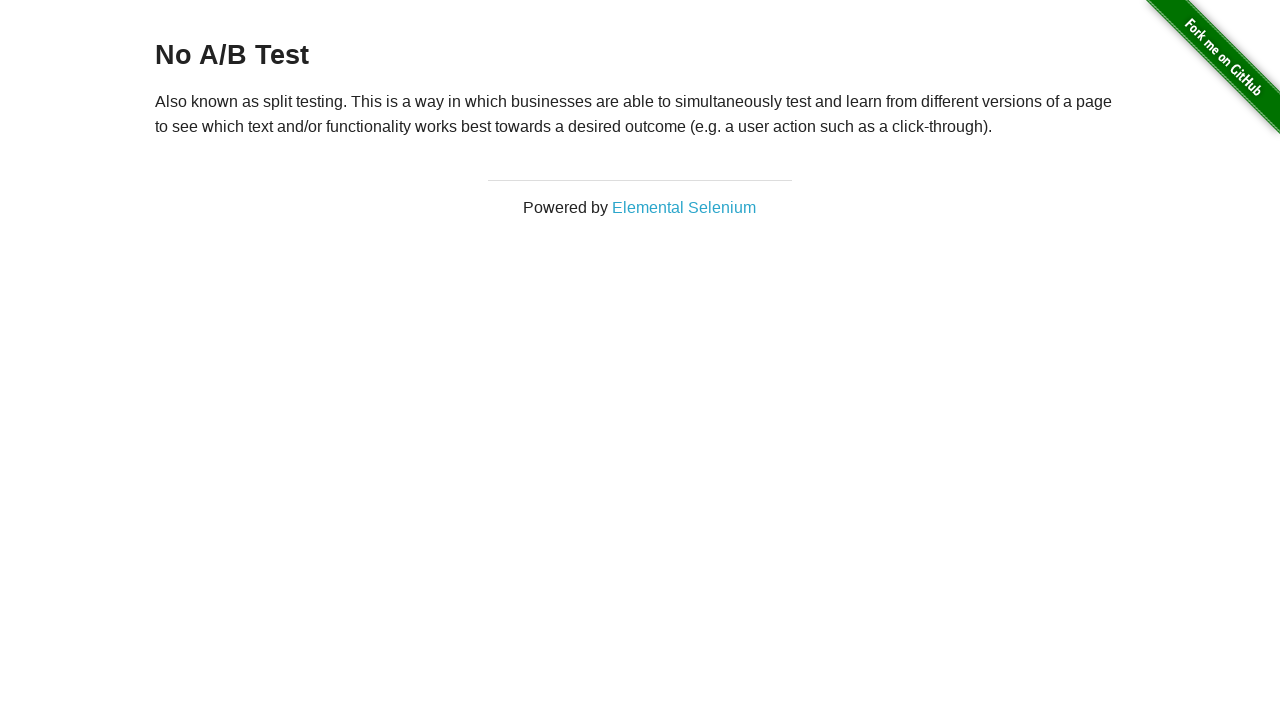

Page loaded and heading element found
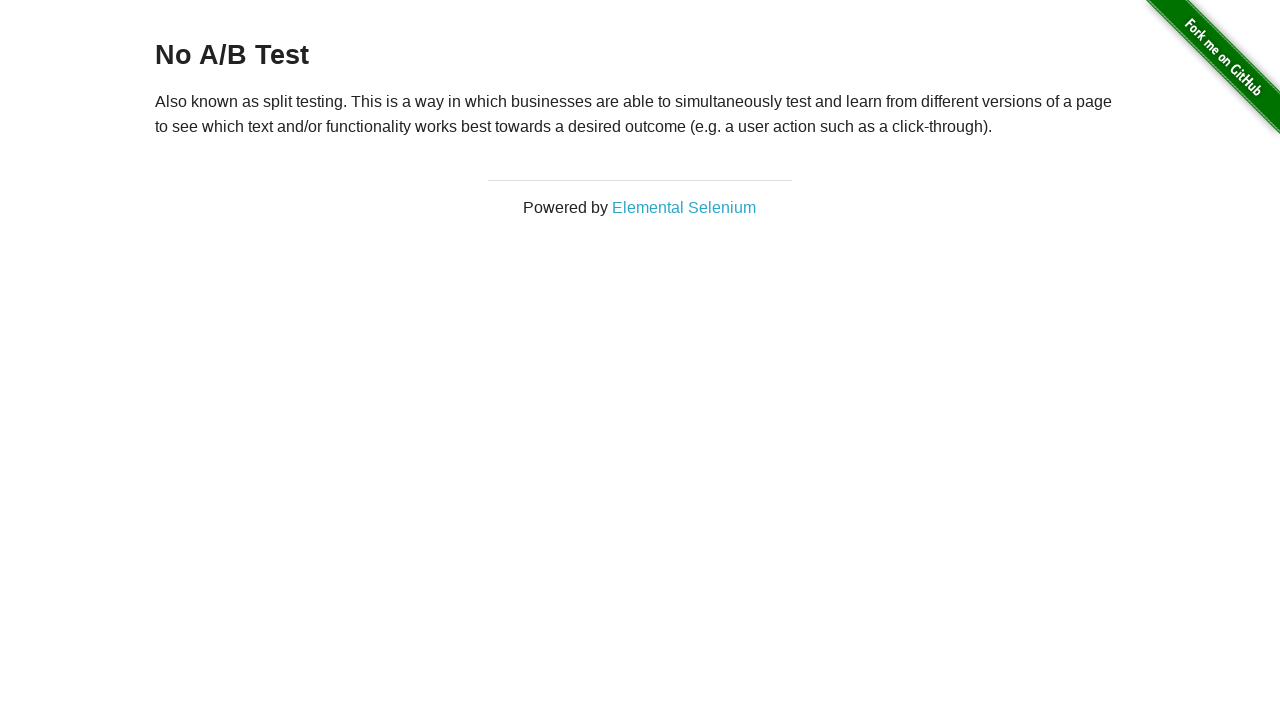

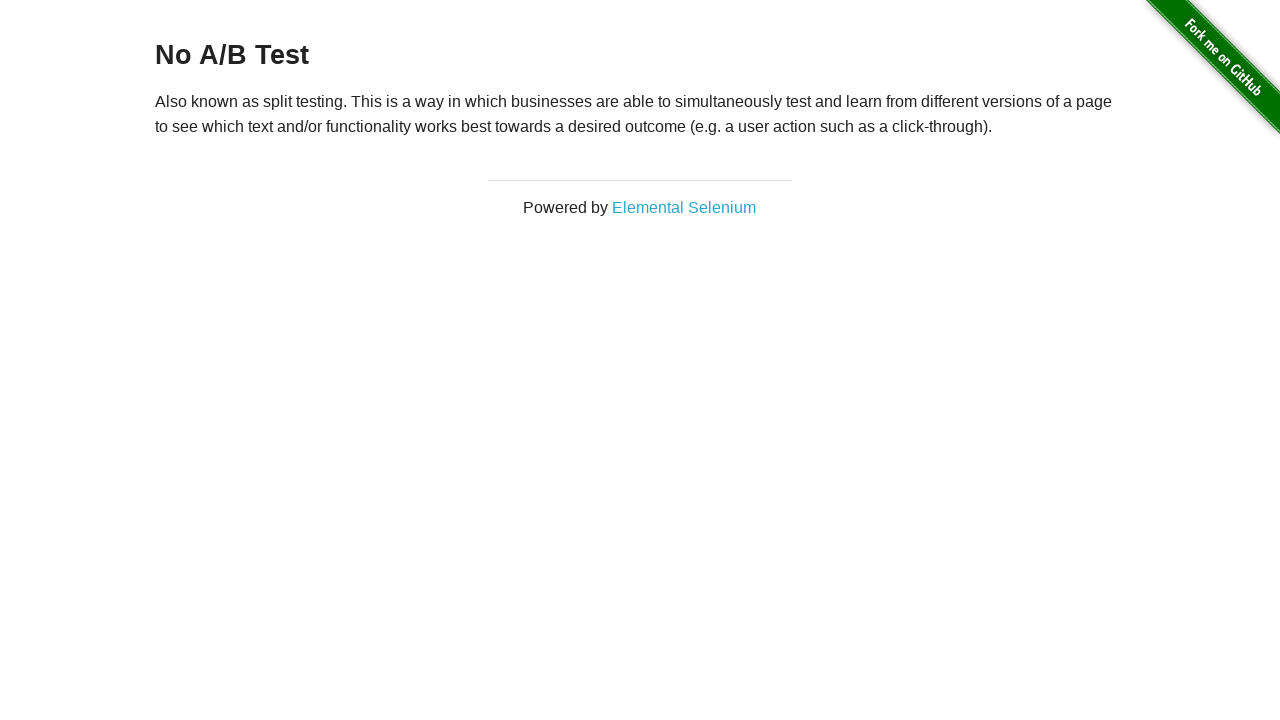